Tests jQuery UI nested menu by hovering through menu items and clicking on a submenu option

Starting URL: https://the-internet.herokuapp.com/jqueryui/menu

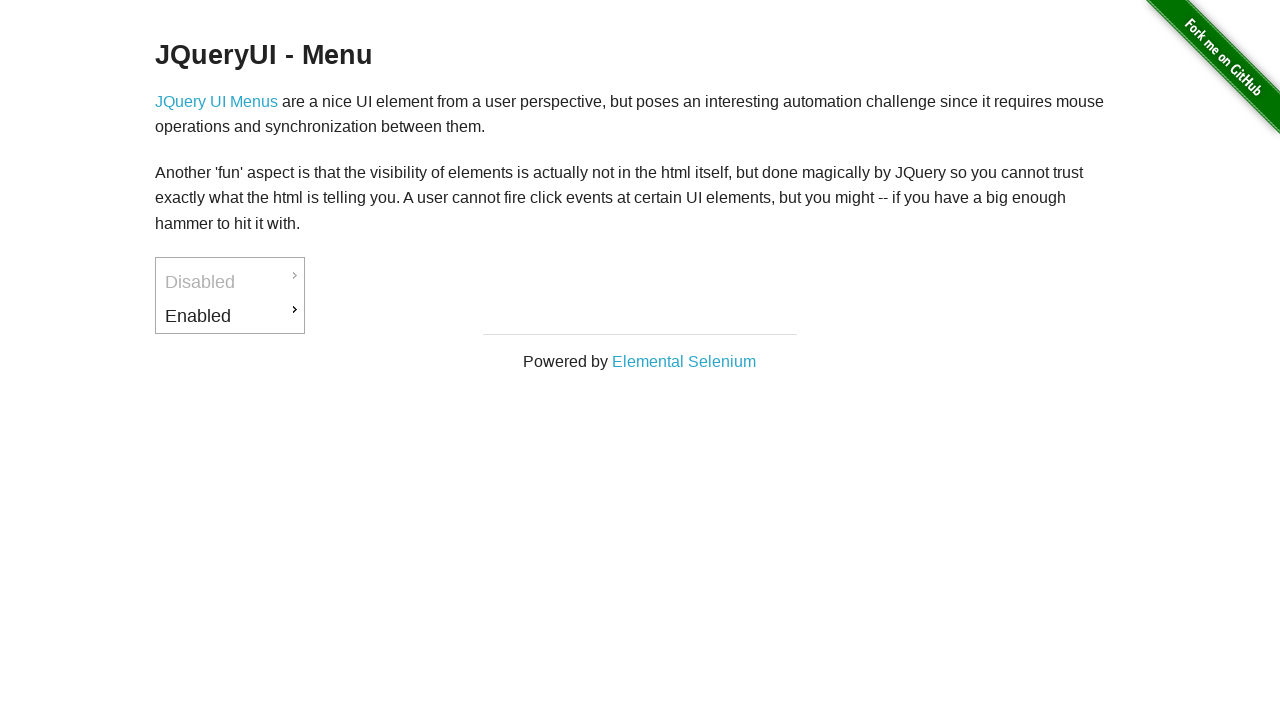

Hovered over 'Enabled' menu item at (230, 316) on a:text('Enabled')
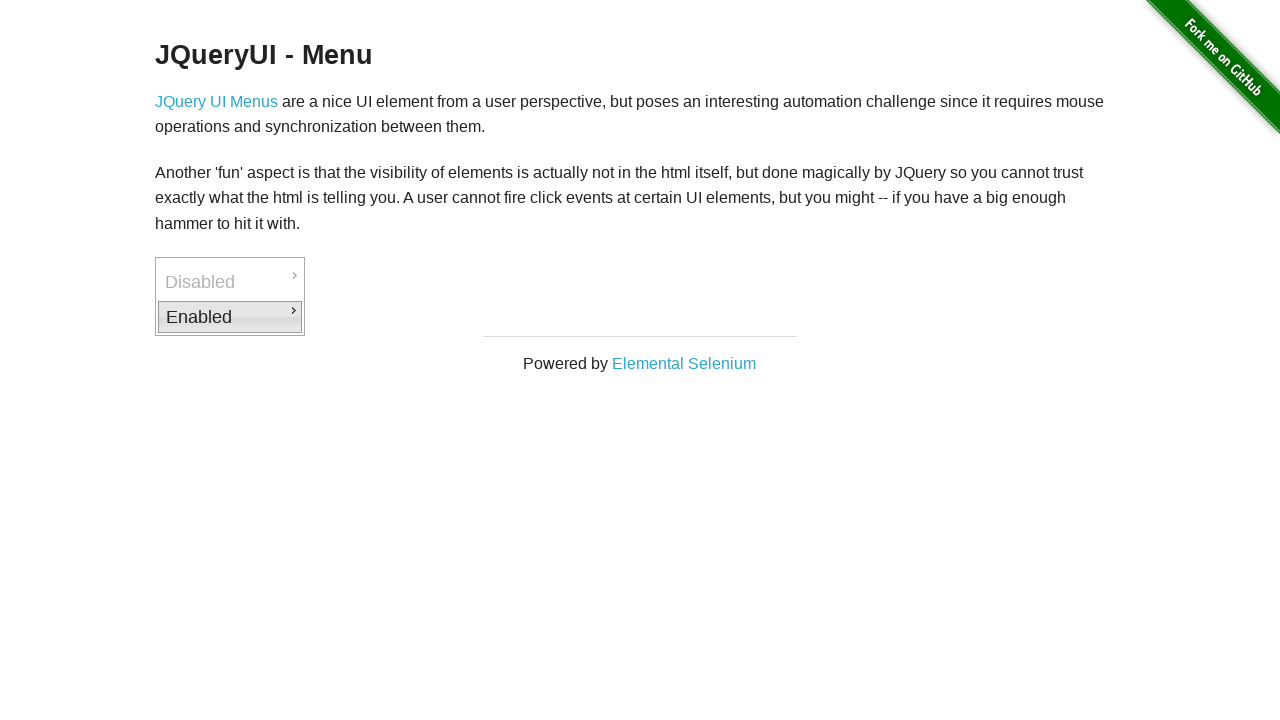

Hovered over 'Downloads' submenu item at (376, 319) on a:text('Downloads')
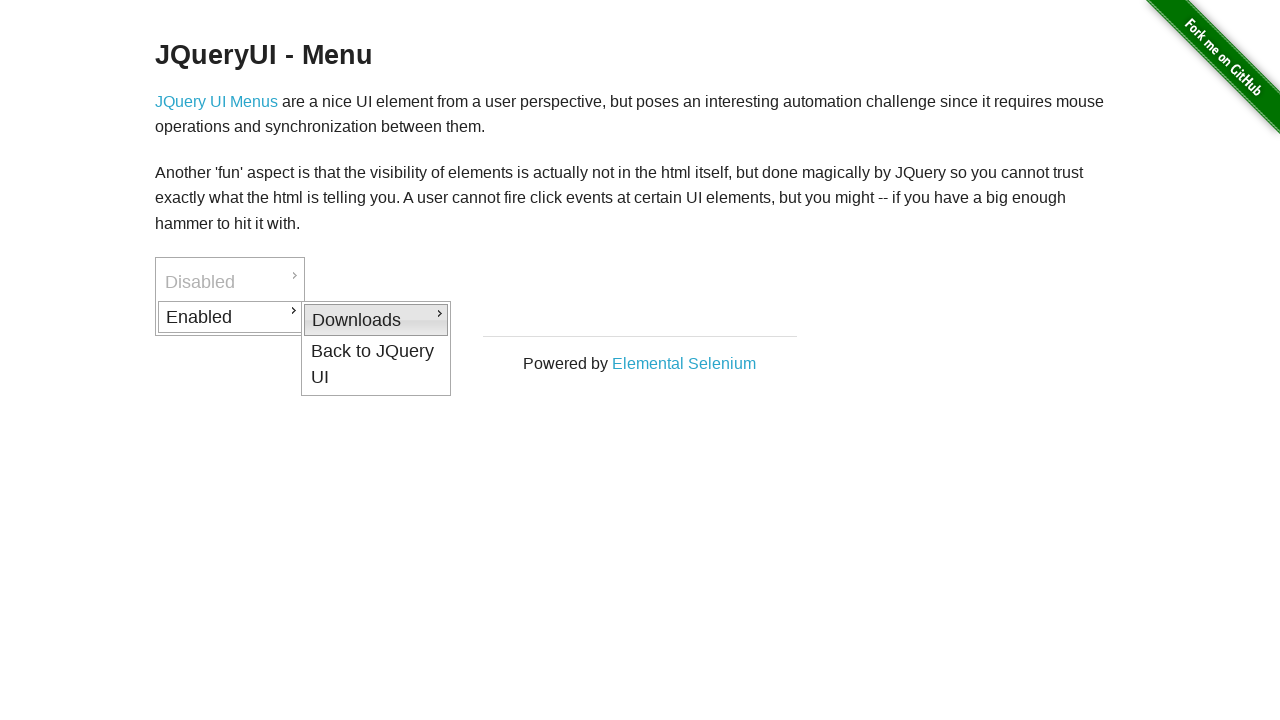

Clicked on 'Excel' submenu option at (522, 383) on a:text('Excel')
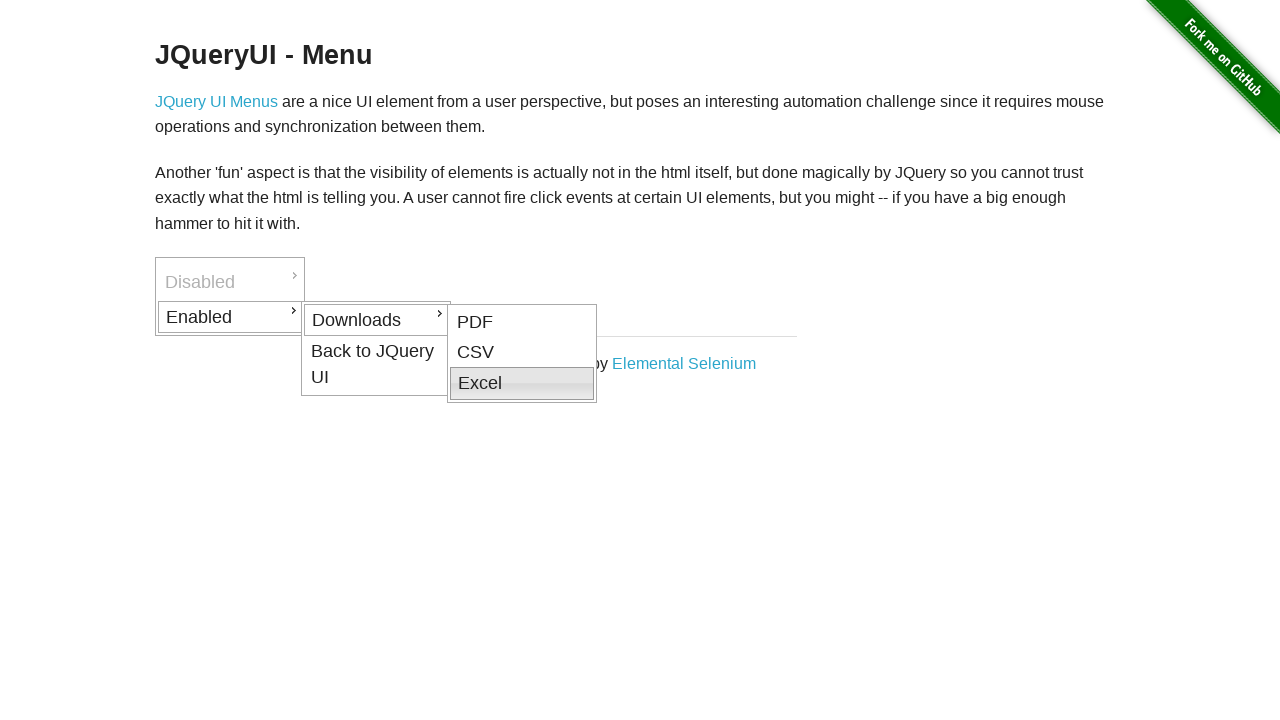

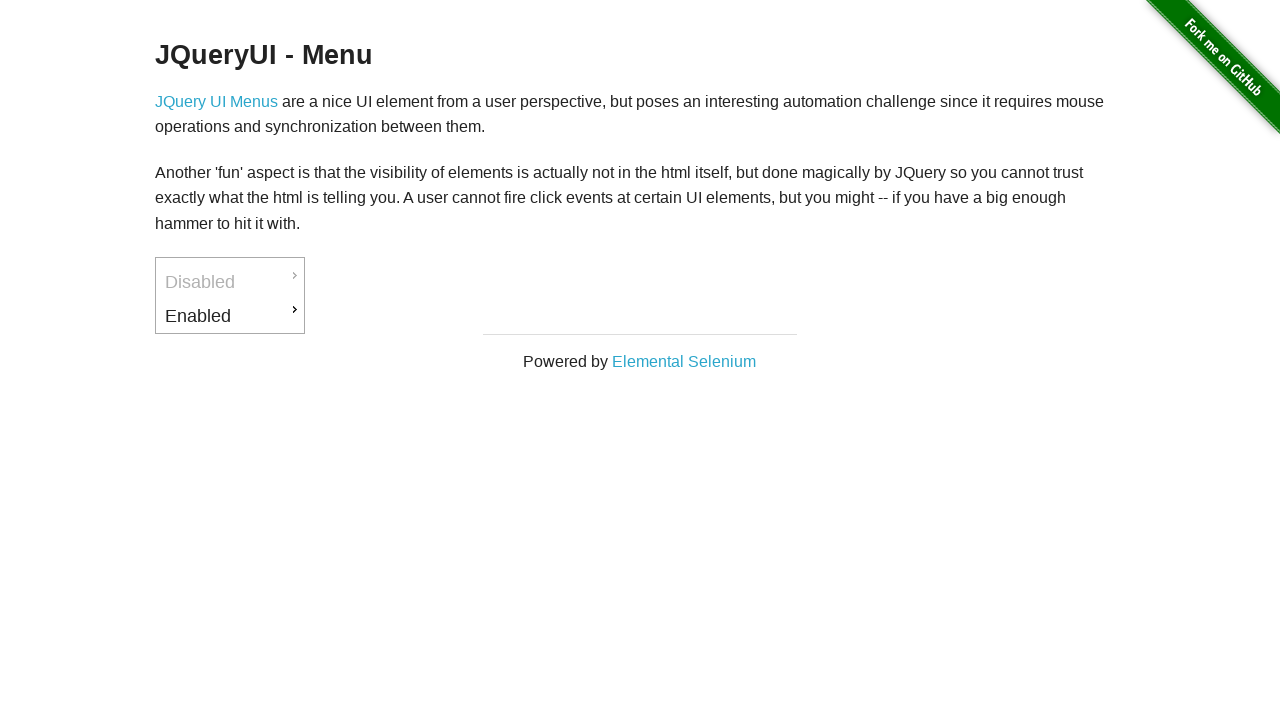